Tests disabling the input field by first enabling it, then clicking Disable button and verifying it becomes disabled

Starting URL: https://the-internet.herokuapp.com/dynamic_controls

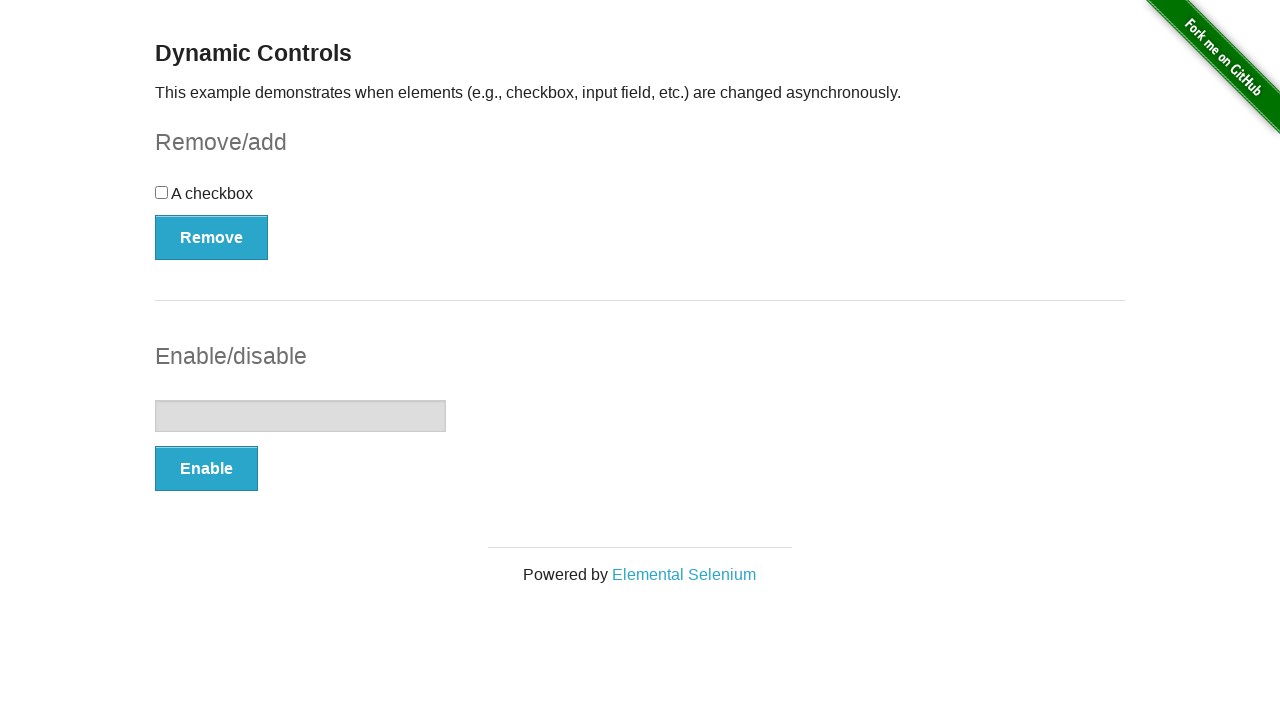

Navigated to dynamic controls page
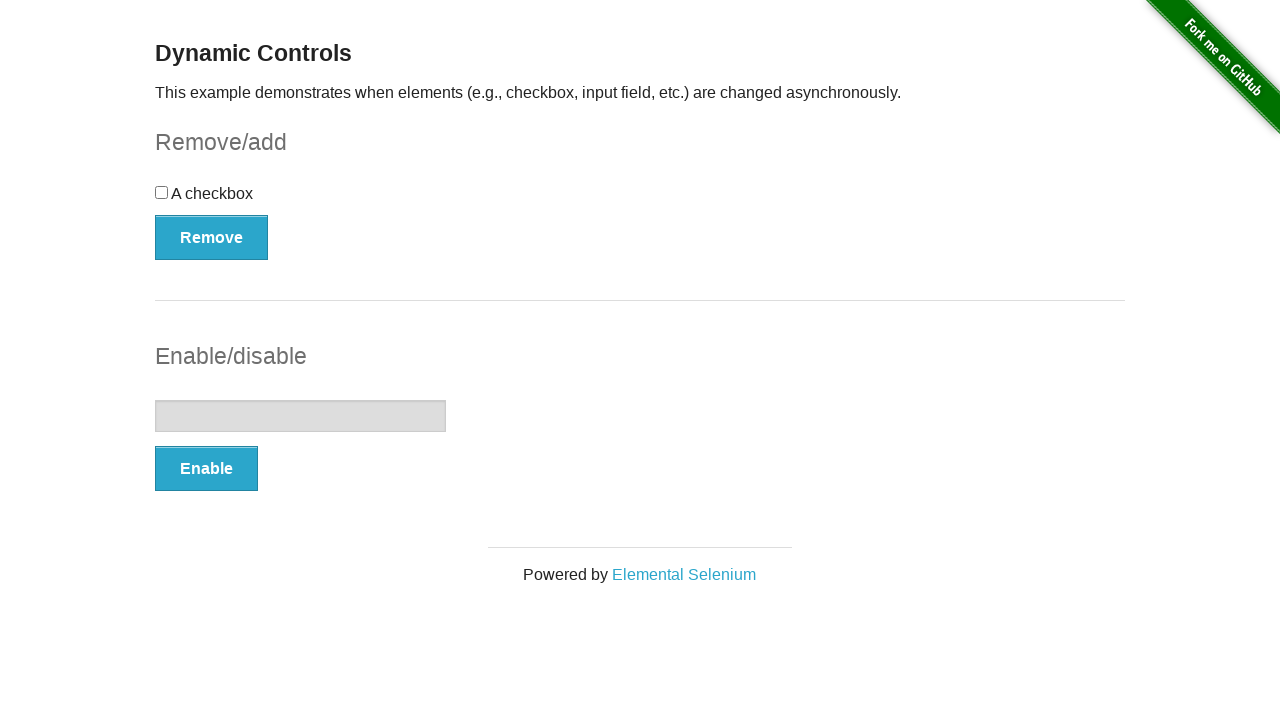

Located the input field
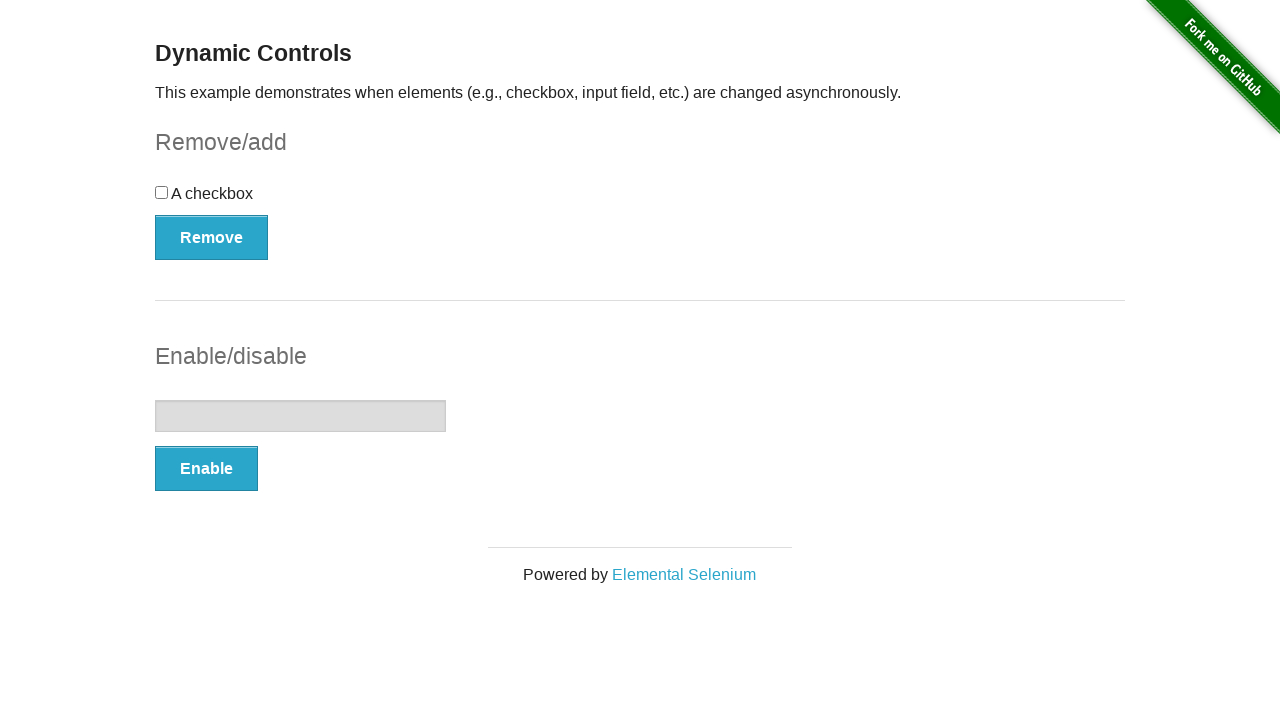

Input field is disabled, need to enable it first
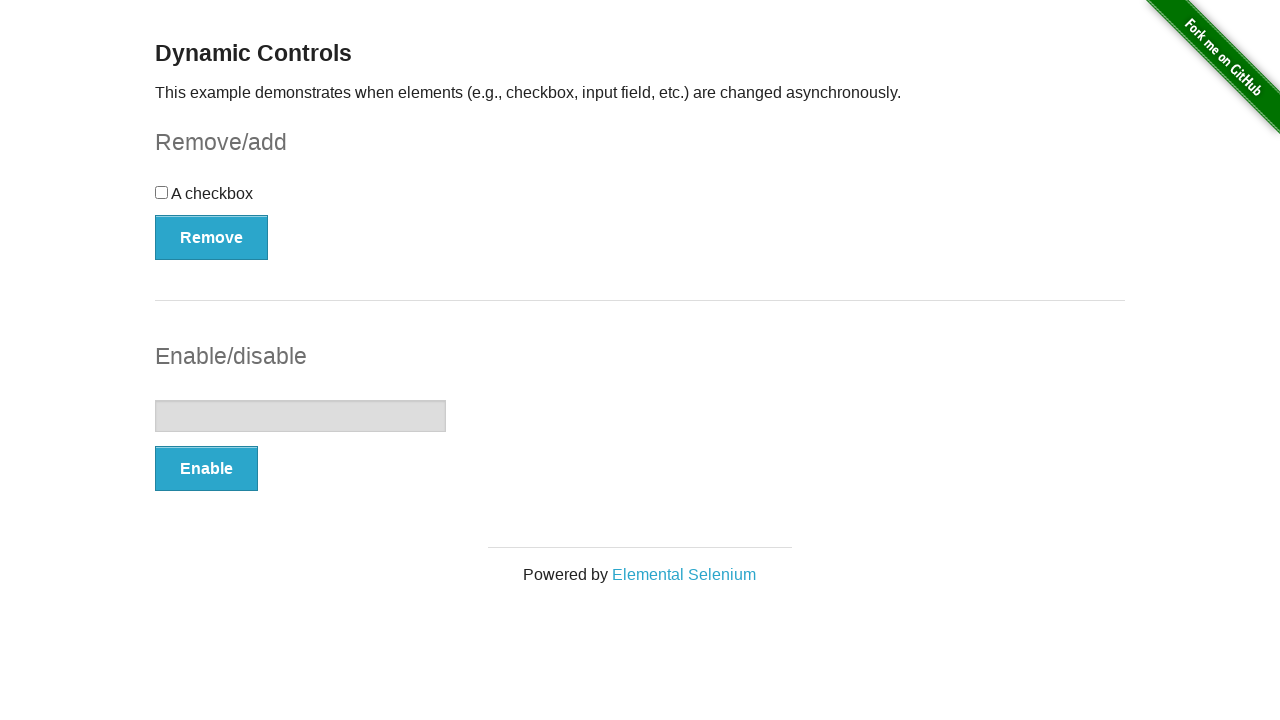

Clicked the swap button to enable input field at (206, 469) on button[onclick='swapInput()']
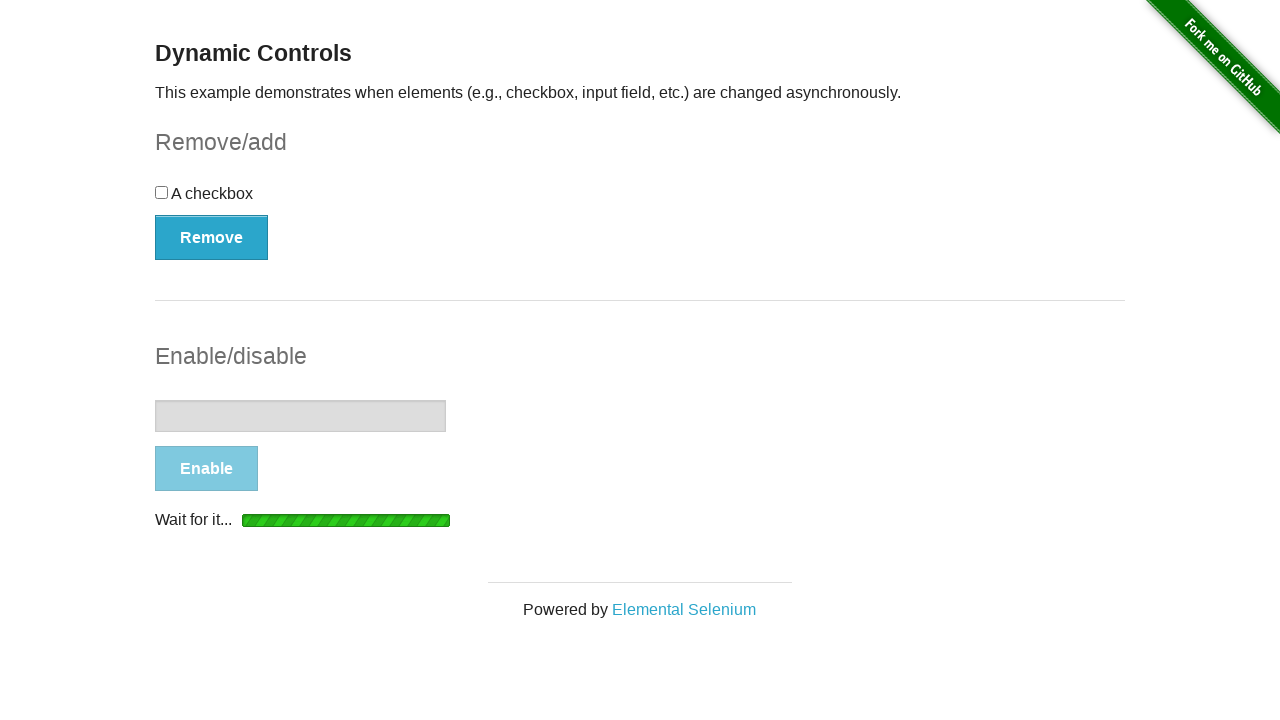

Waited for 'enabled' message to appear
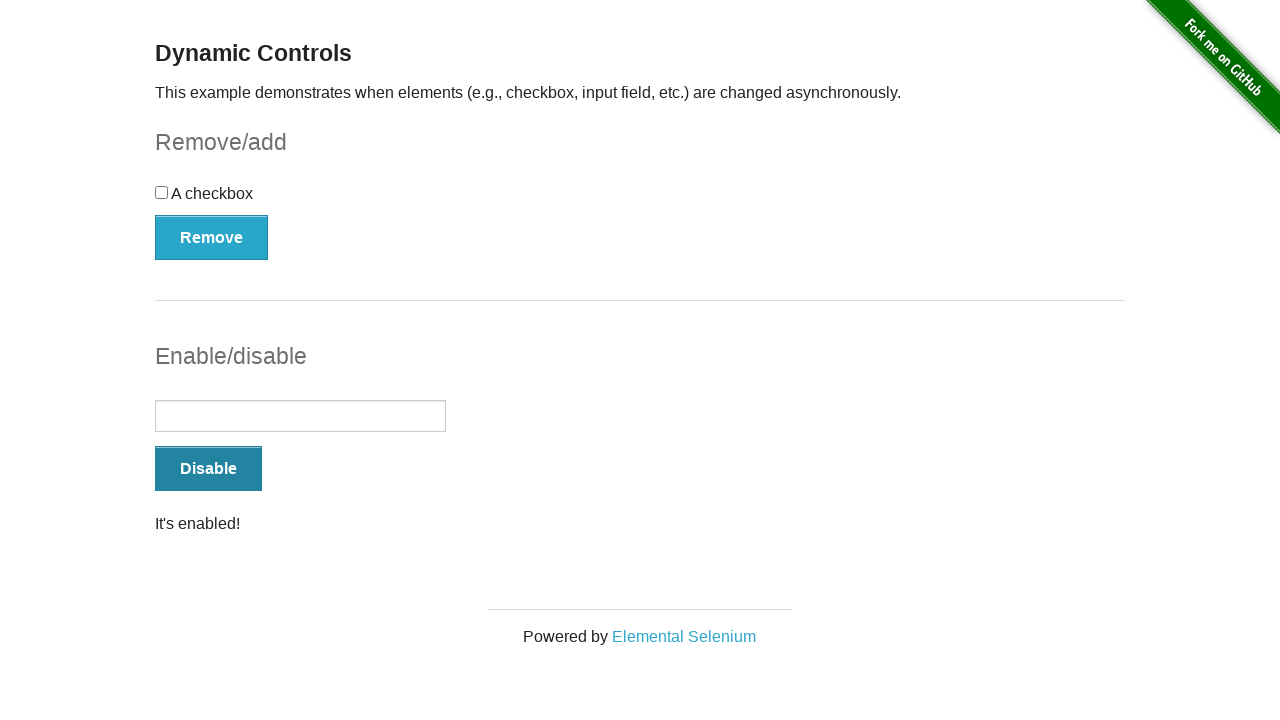

Clicked the swap button to disable input field at (208, 469) on button[onclick='swapInput()']
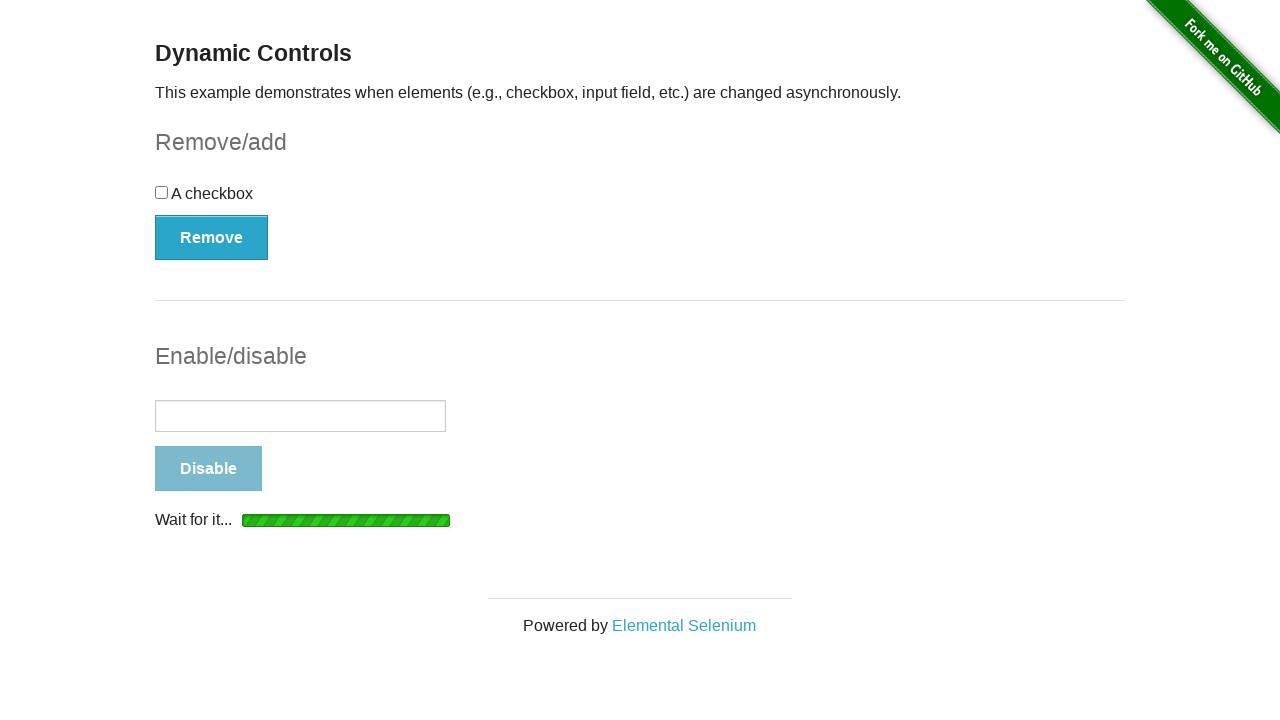

Waited for 'disabled' message to appear
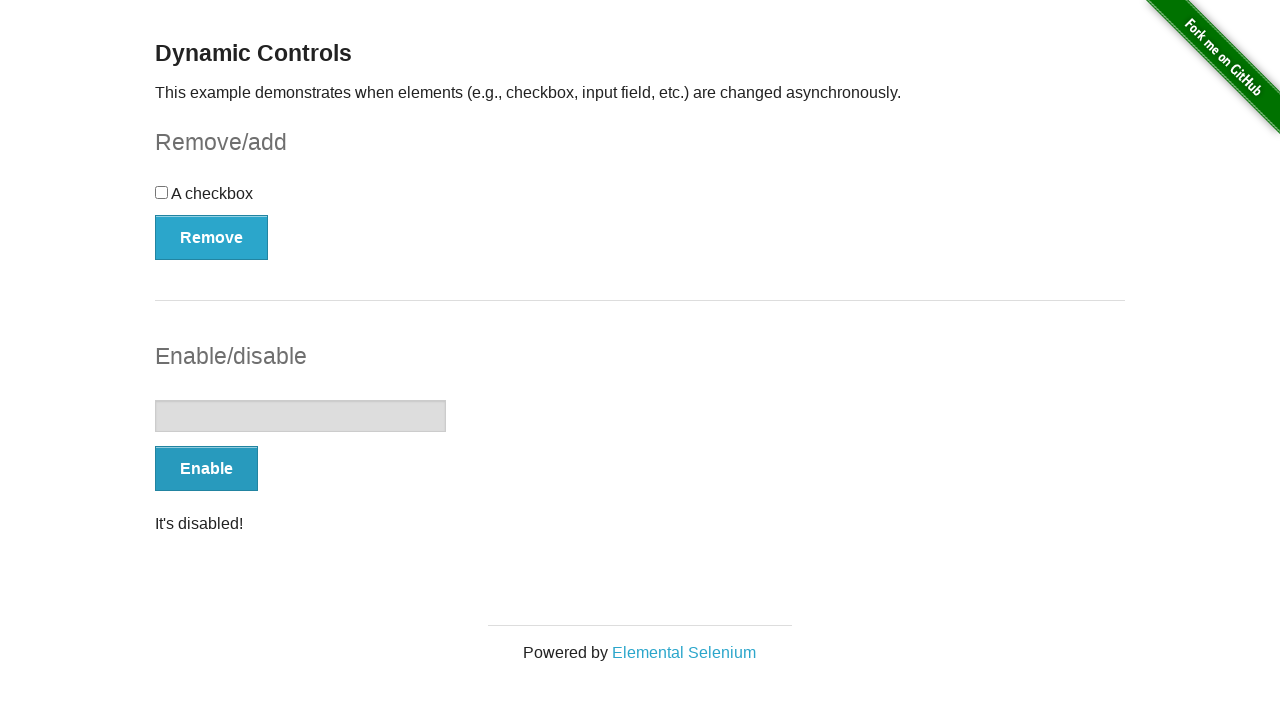

Verified the input field is now disabled
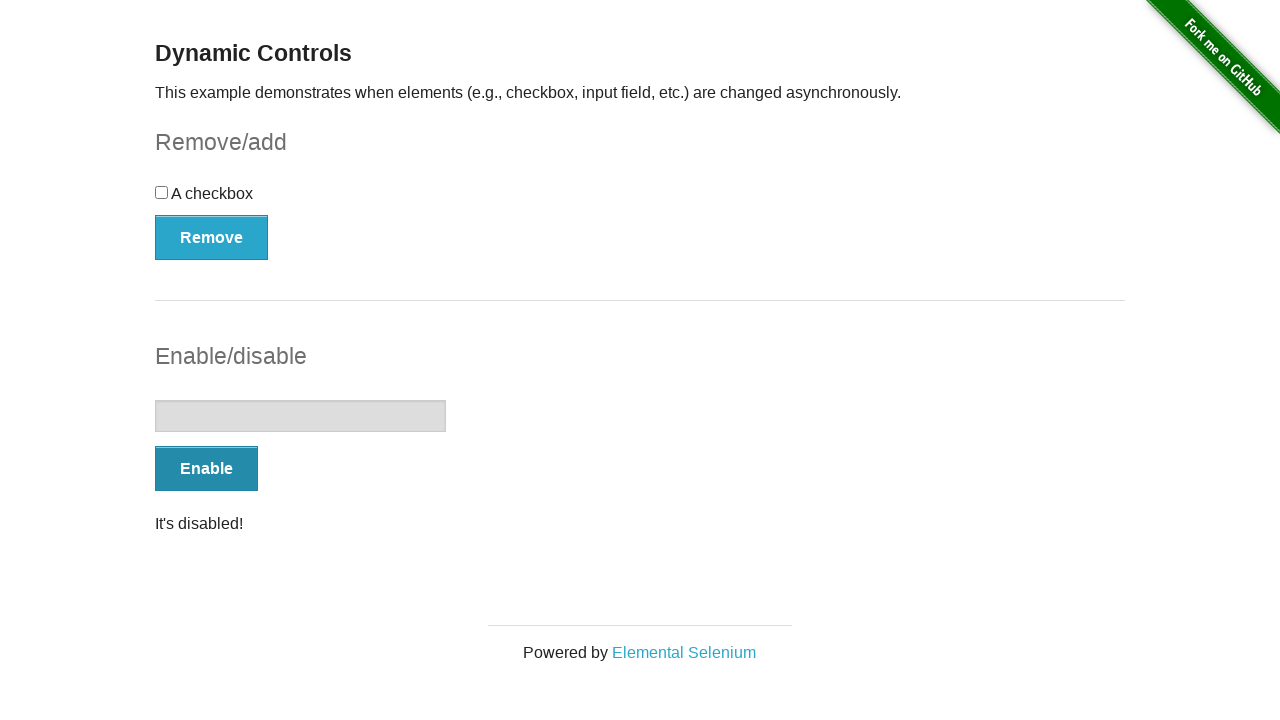

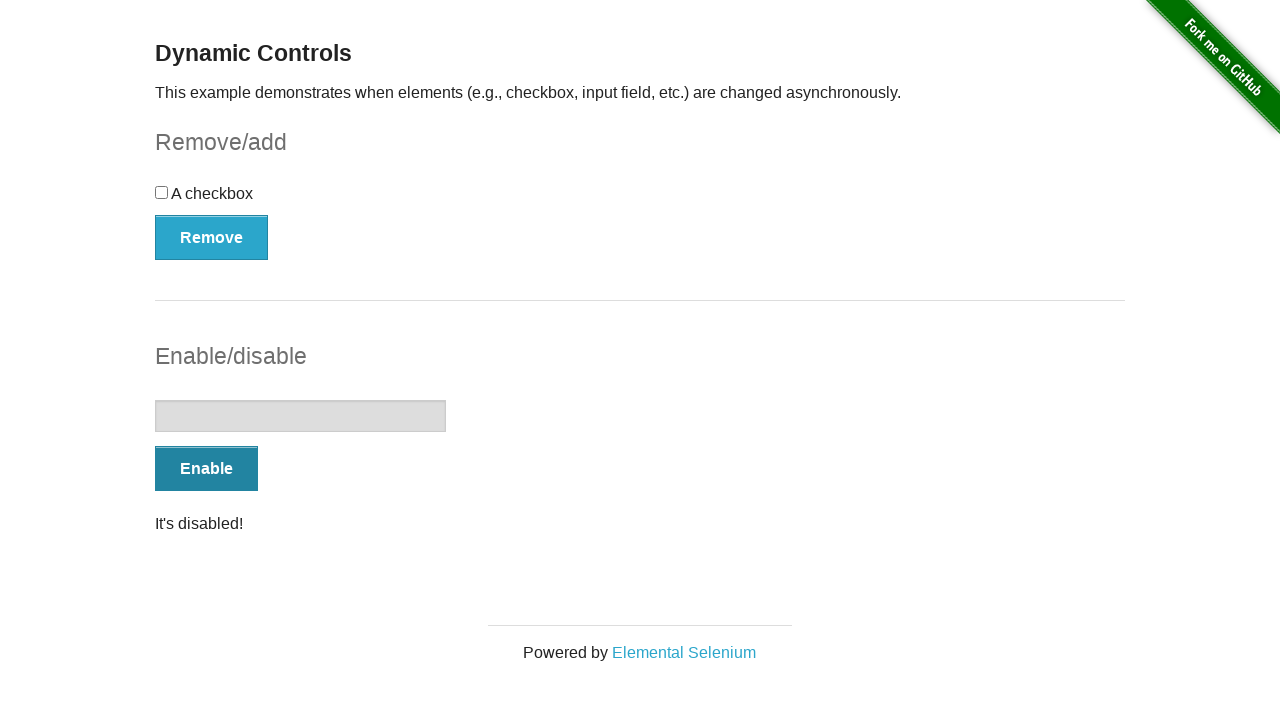